Tests that the complete all checkbox updates state when individual items are completed or cleared

Starting URL: https://demo.playwright.dev/todomvc

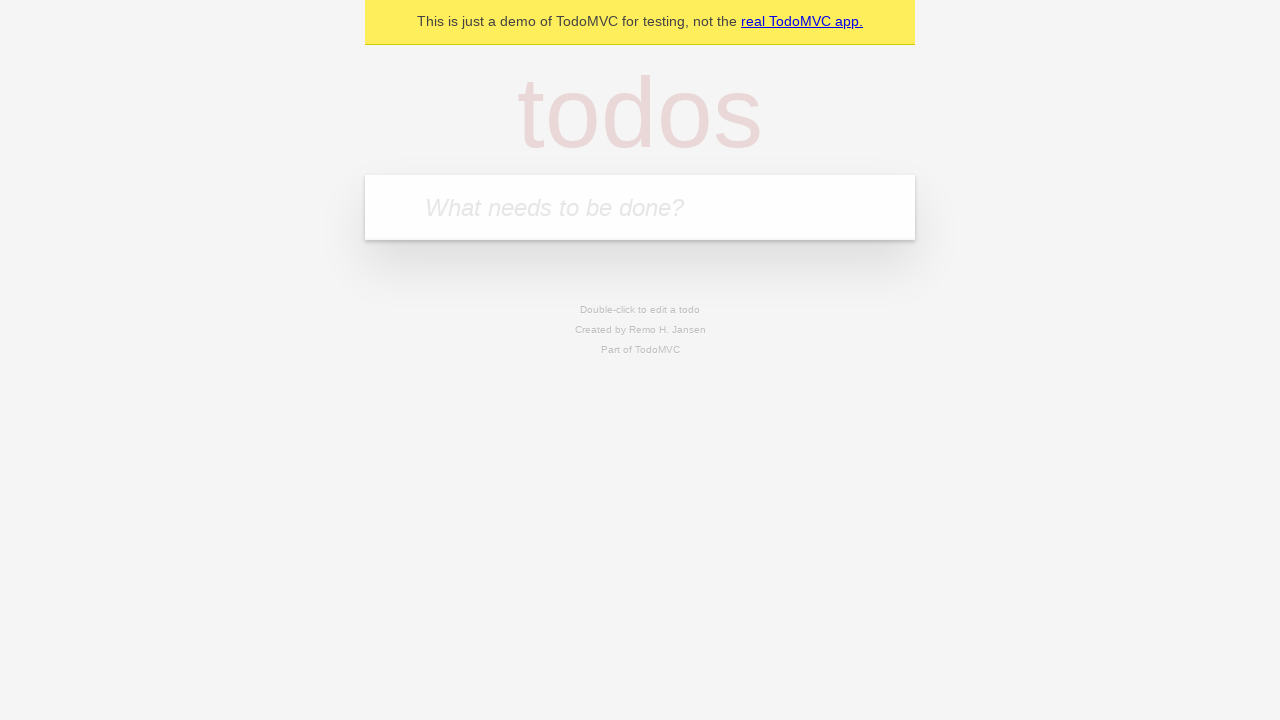

Filled todo input with 'buy some cheese' on internal:attr=[placeholder="What needs to be done?"i]
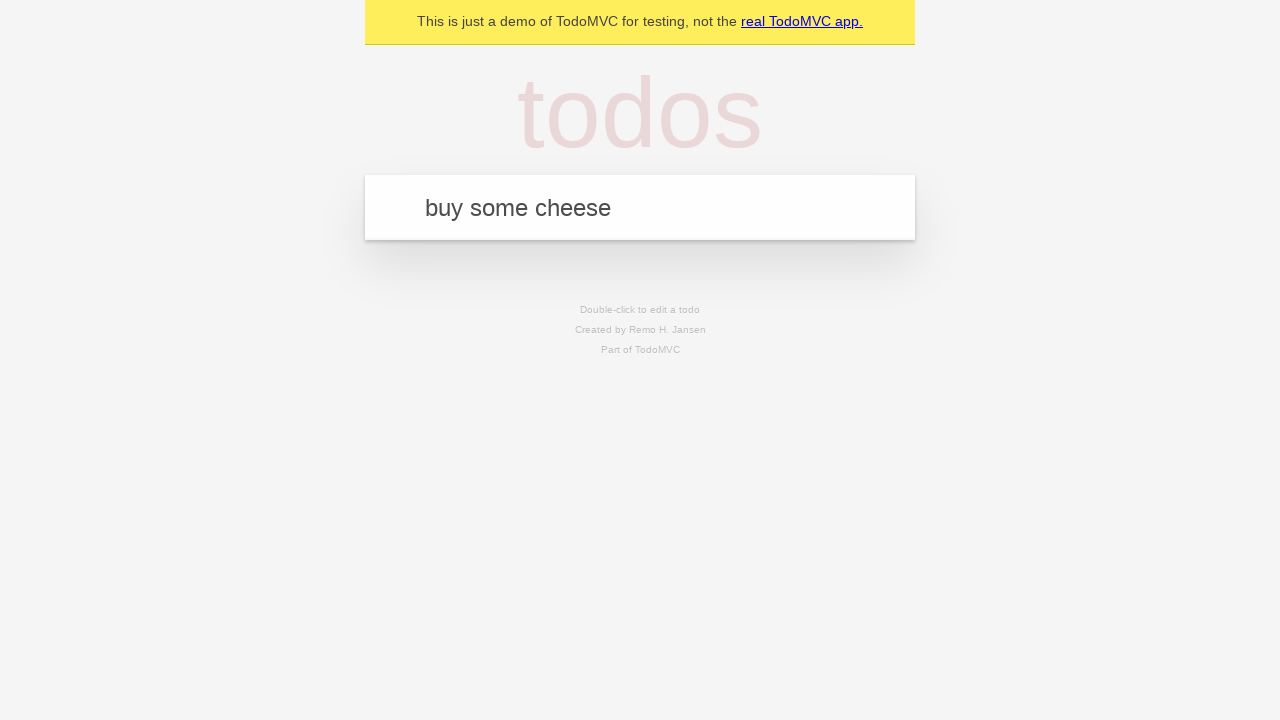

Pressed Enter to create first todo on internal:attr=[placeholder="What needs to be done?"i]
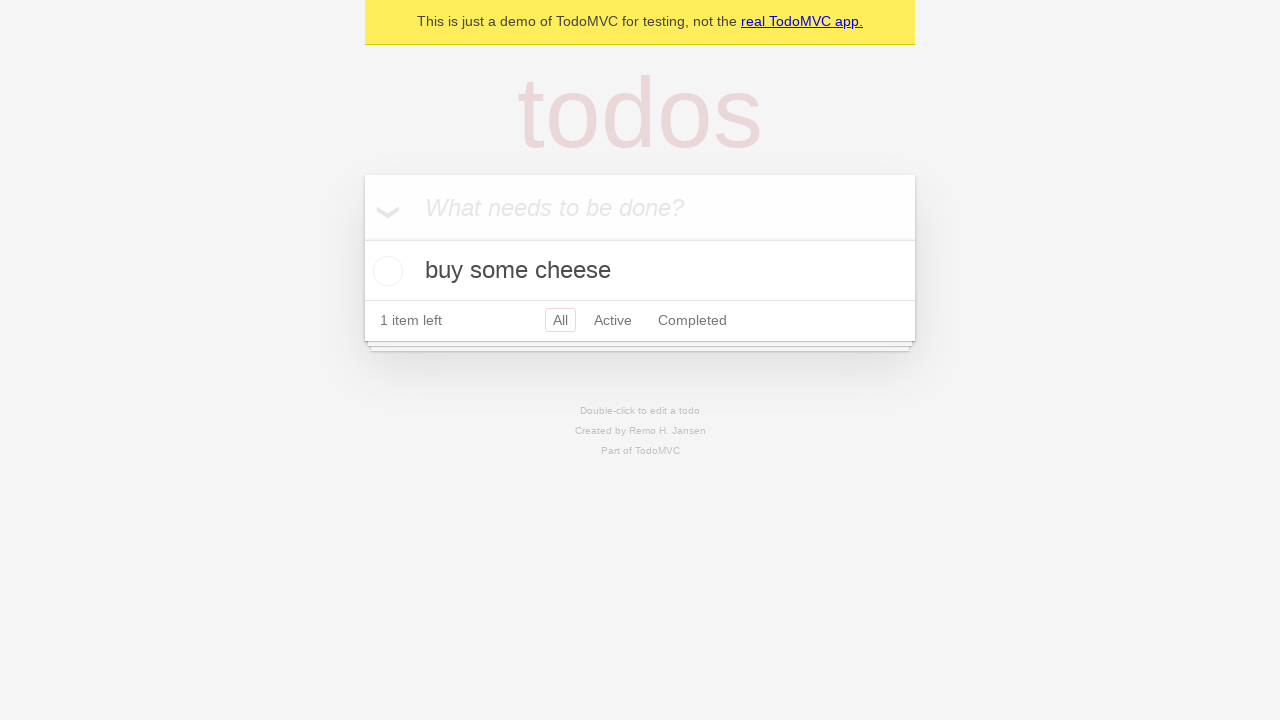

Filled todo input with 'feed the cat' on internal:attr=[placeholder="What needs to be done?"i]
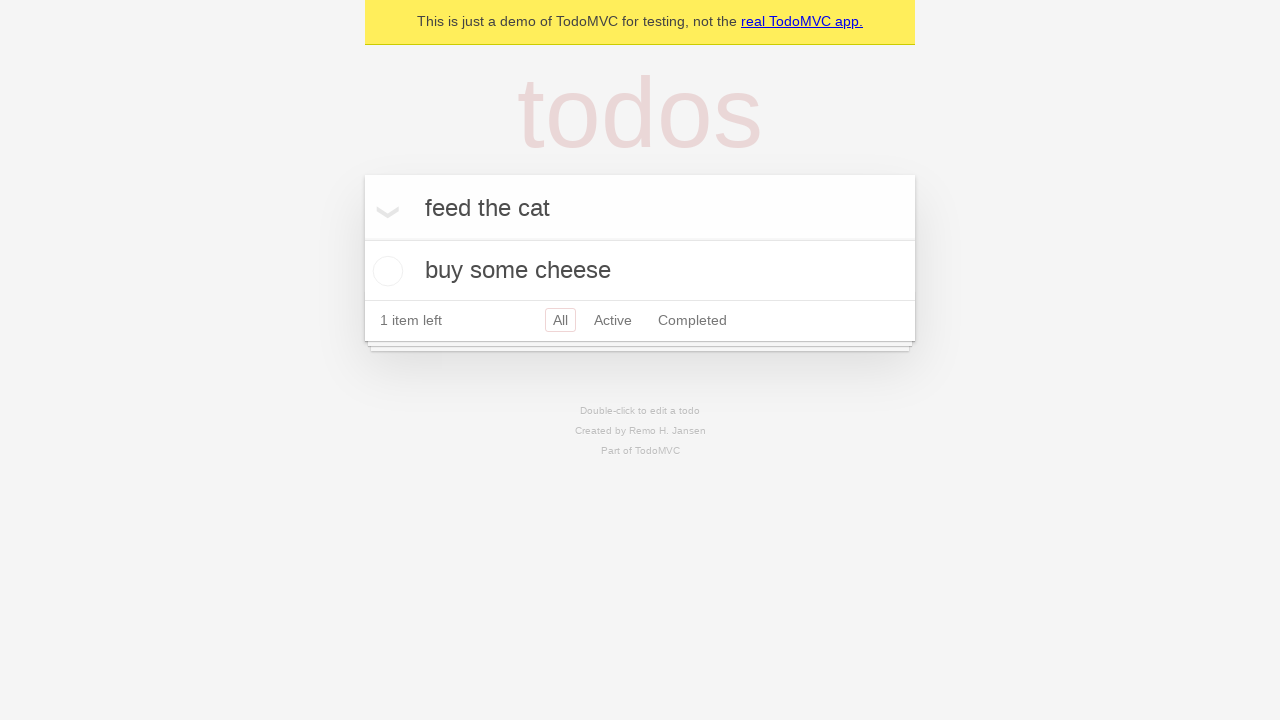

Pressed Enter to create second todo on internal:attr=[placeholder="What needs to be done?"i]
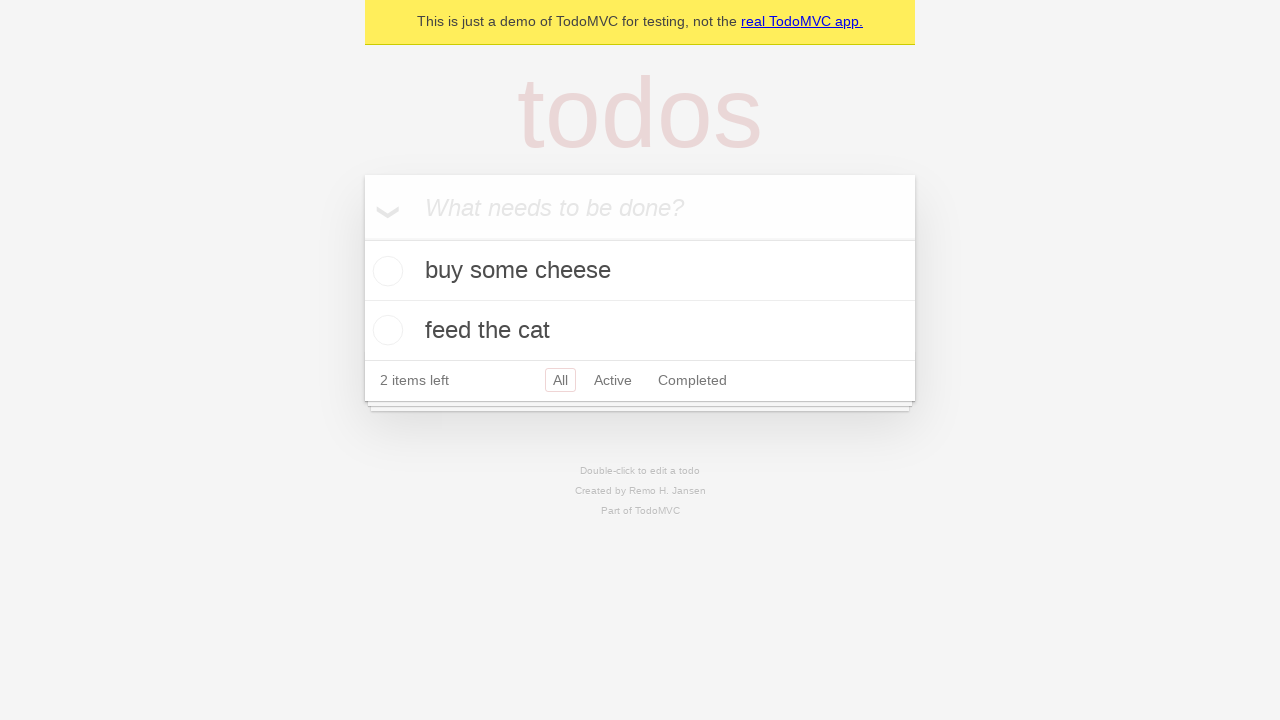

Filled todo input with 'book a doctors appointment' on internal:attr=[placeholder="What needs to be done?"i]
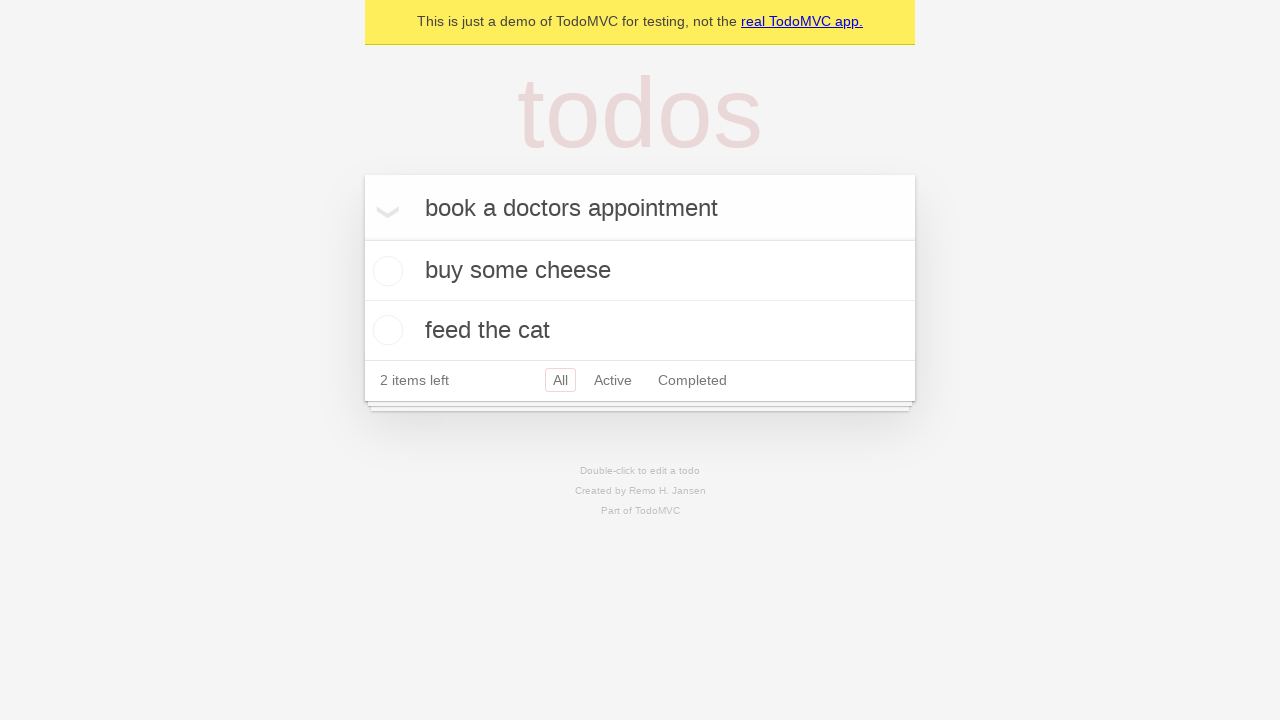

Pressed Enter to create third todo on internal:attr=[placeholder="What needs to be done?"i]
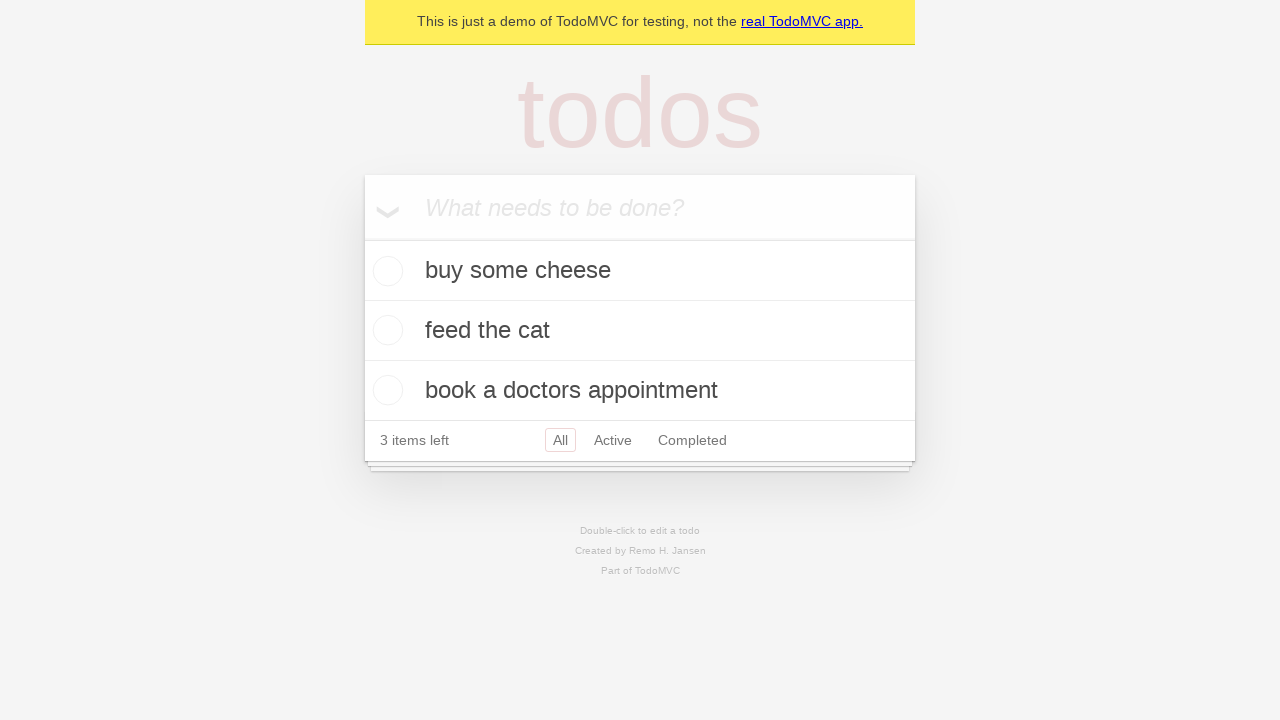

Waited for todos to be created and visible
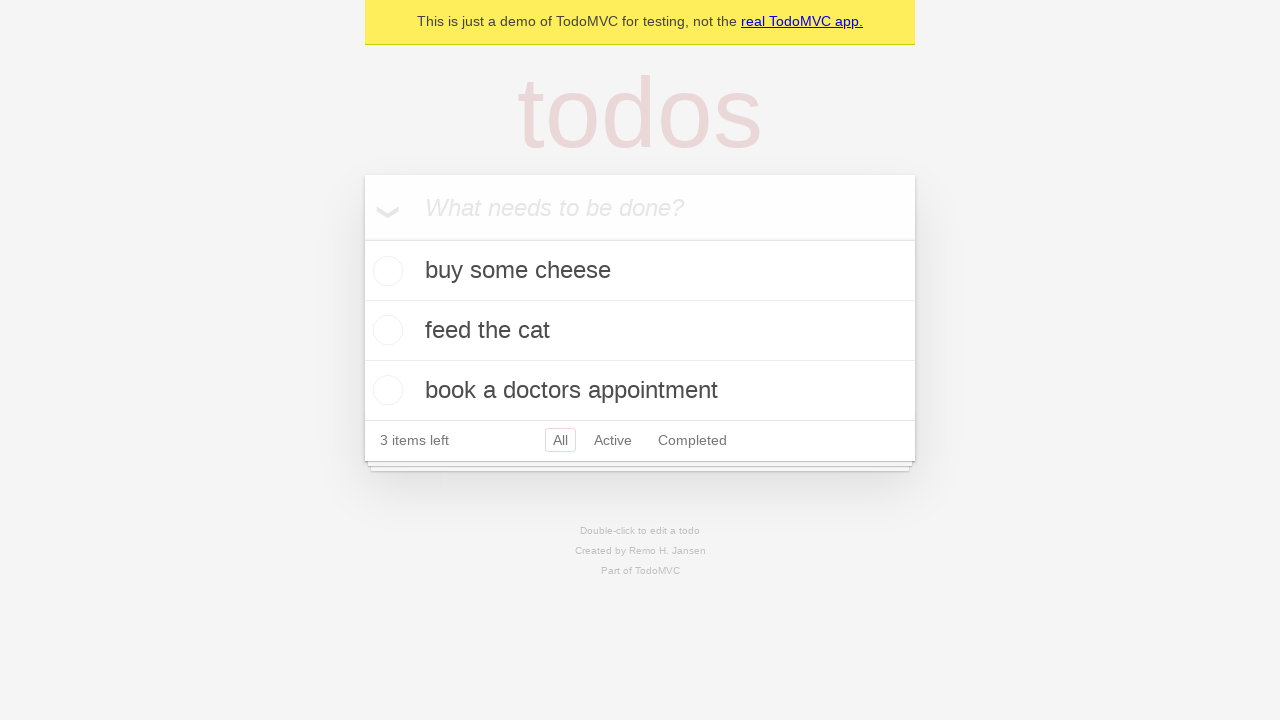

Checked the 'Mark all as complete' checkbox at (362, 238) on internal:label="Mark all as complete"i
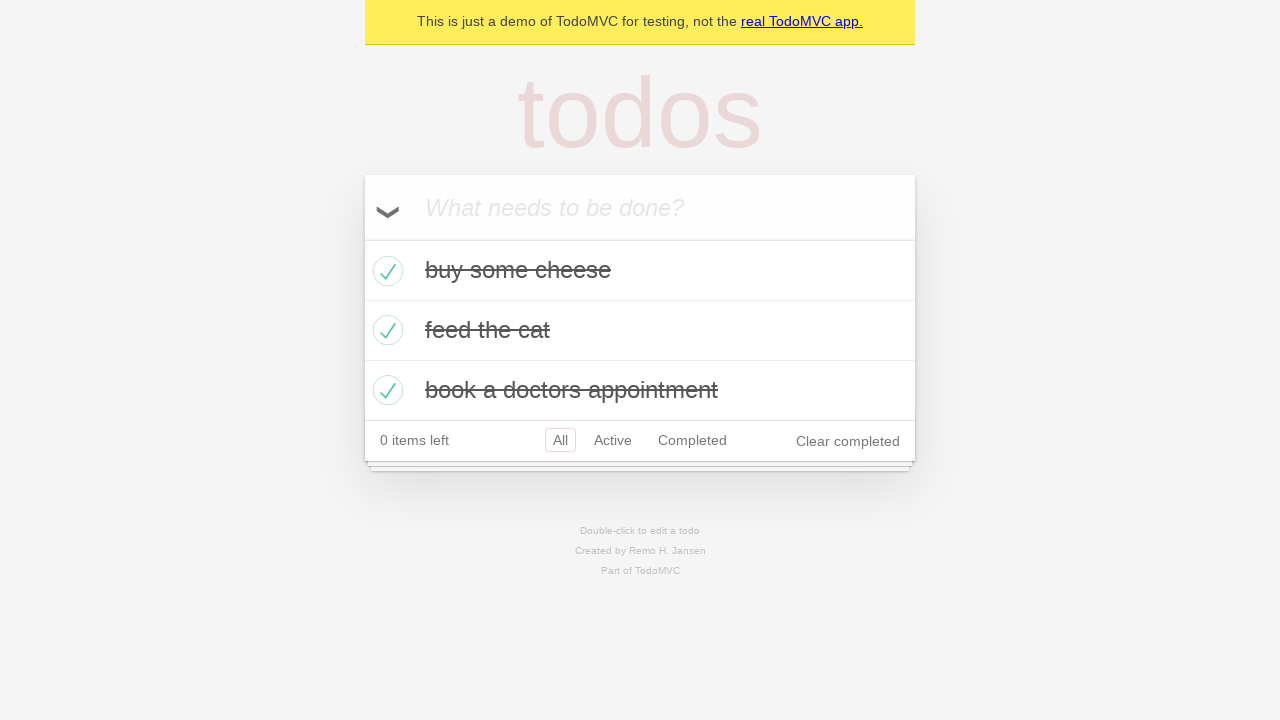

Unchecked the first todo item checkbox at (385, 271) on internal:testid=[data-testid="todo-item"s] >> nth=0 >> internal:role=checkbox
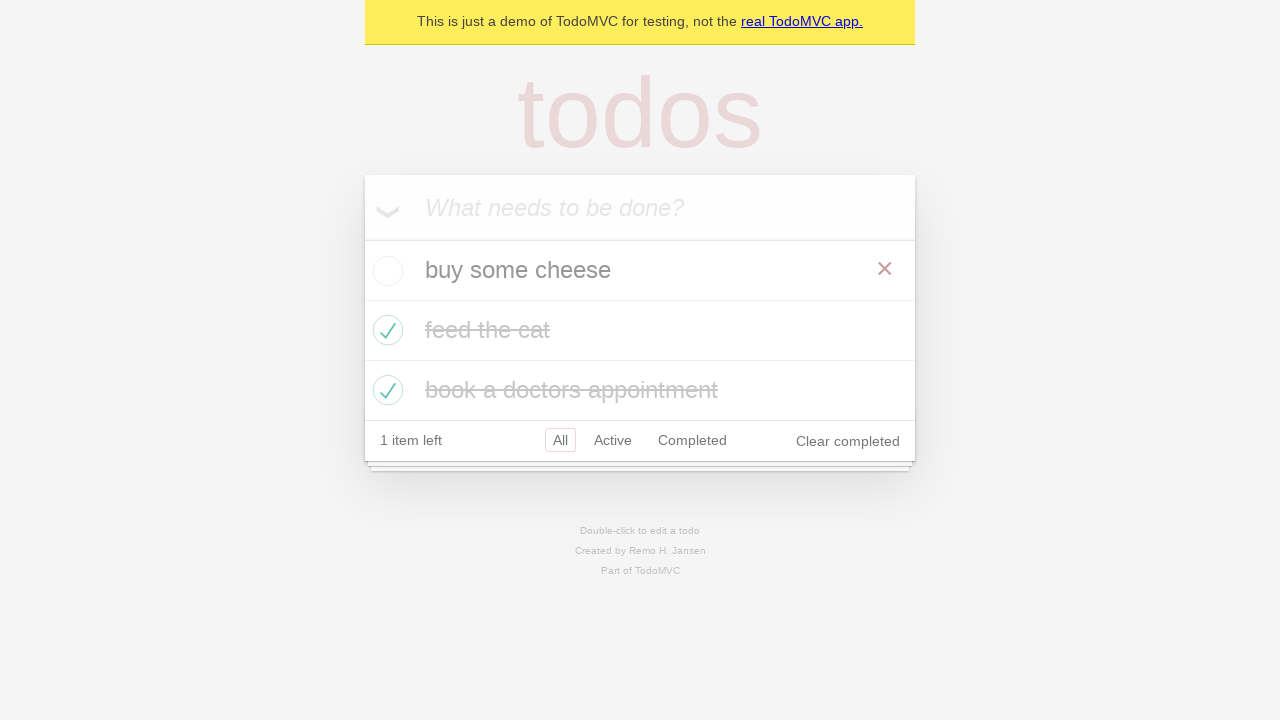

Checked the first todo item checkbox again at (385, 271) on internal:testid=[data-testid="todo-item"s] >> nth=0 >> internal:role=checkbox
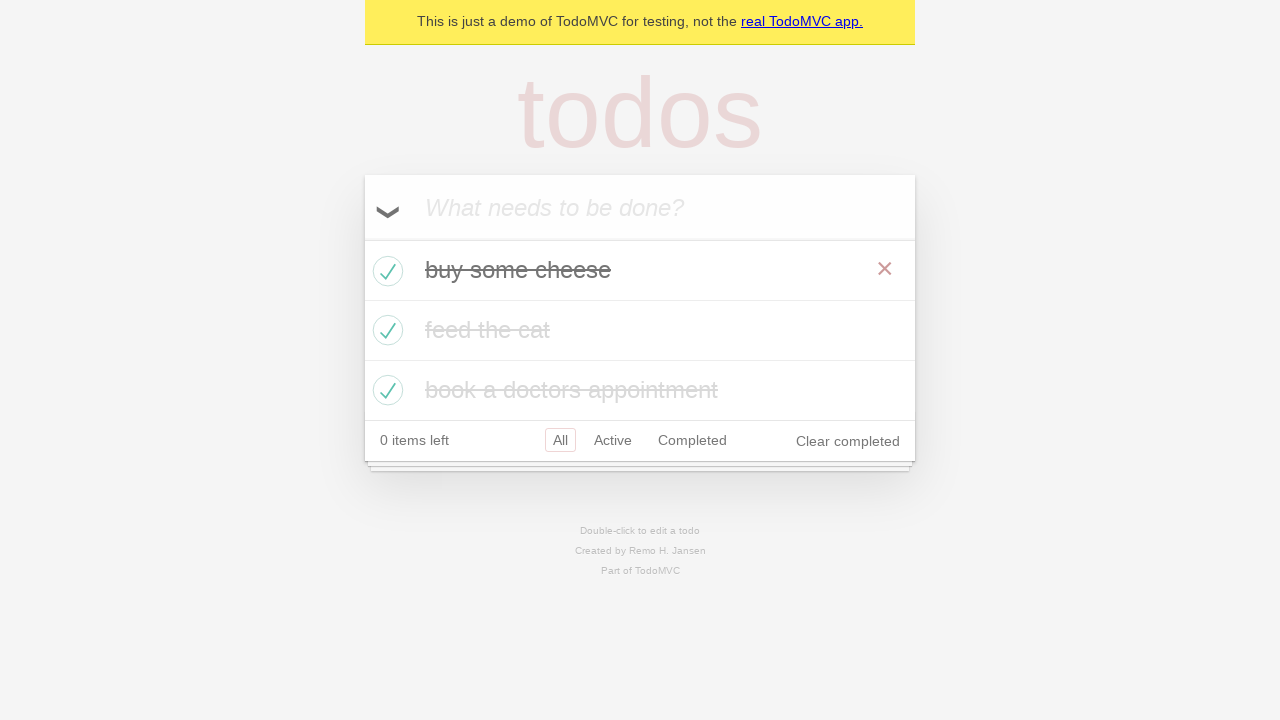

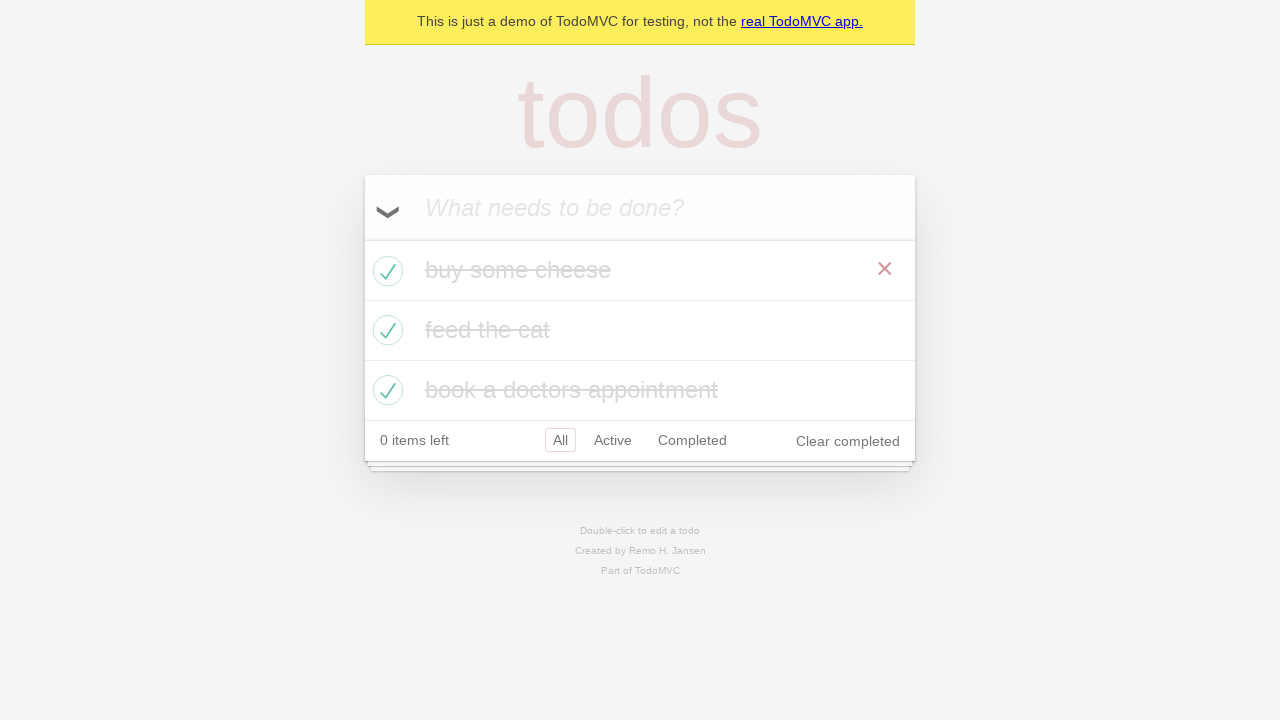